Tests right-click (context click) functionality on a web element by navigating to jQuery UI website and performing a context click on the Droppable link

Starting URL: https://jqueryui.com/

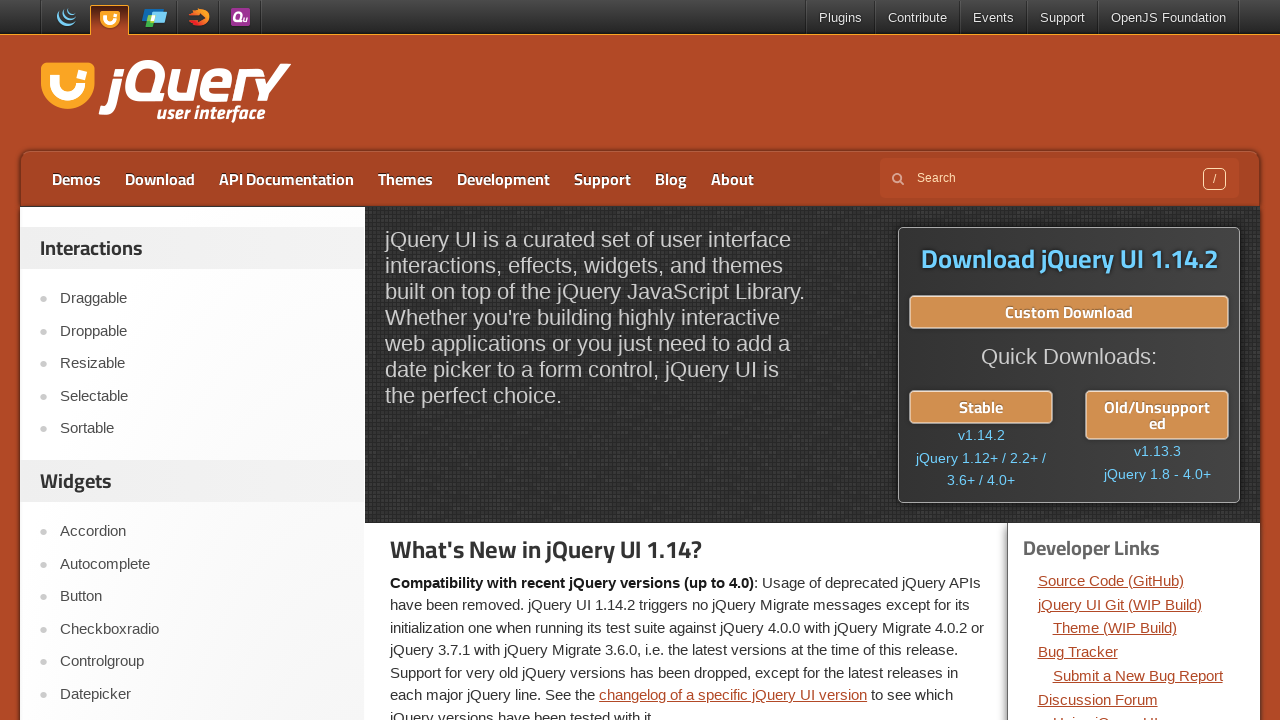

Waited for Droppable link to load on jQuery UI website
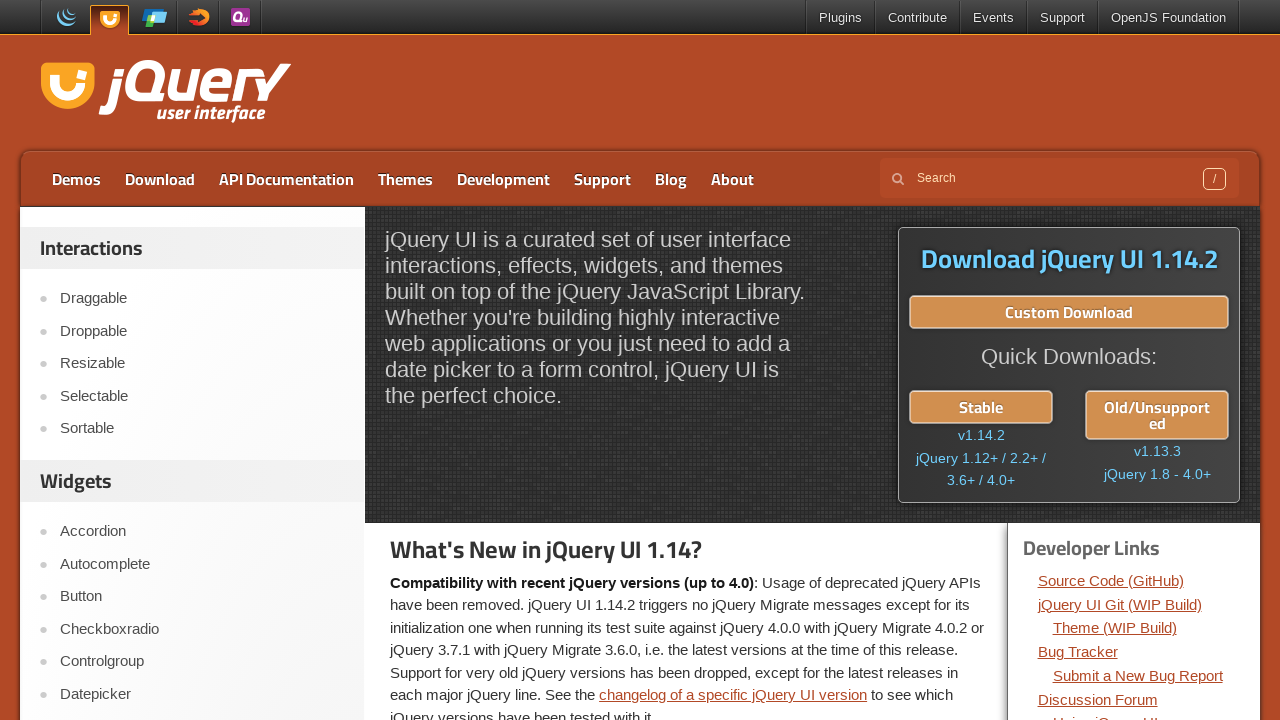

Located the Droppable link element
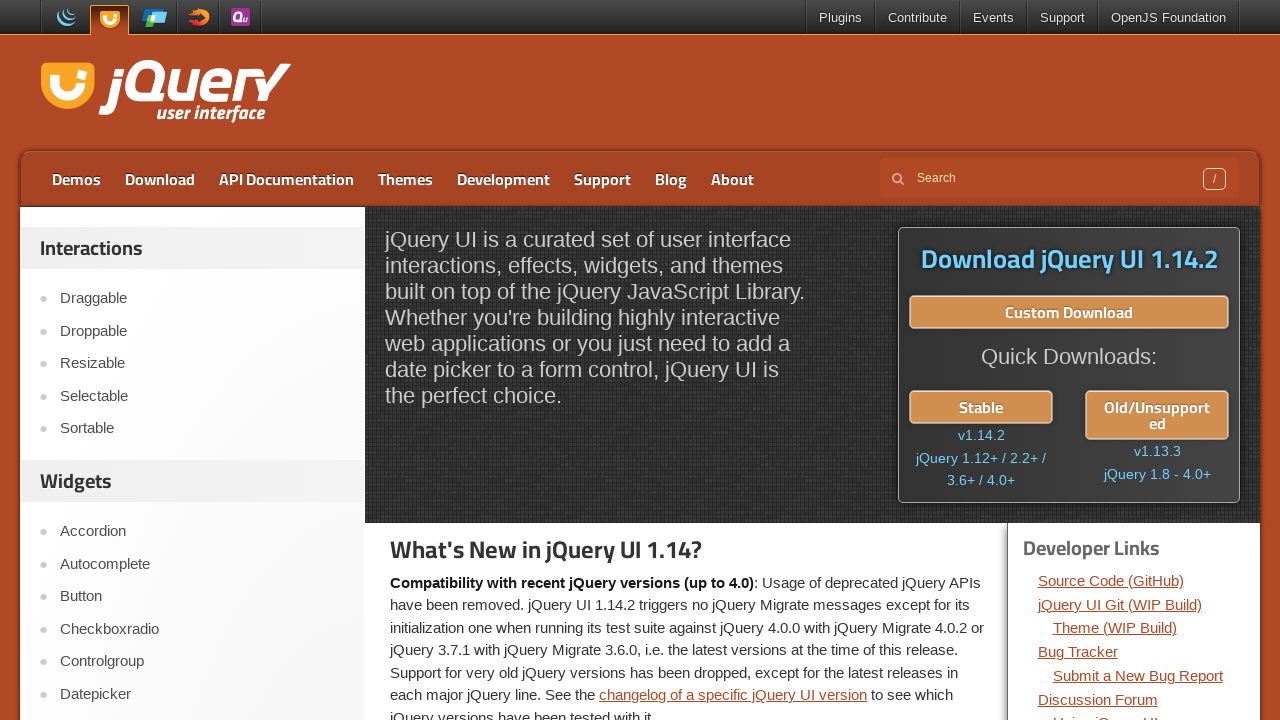

Performed right-click (context click) on the Droppable link at (202, 331) on xpath=//a[text()='Droppable']
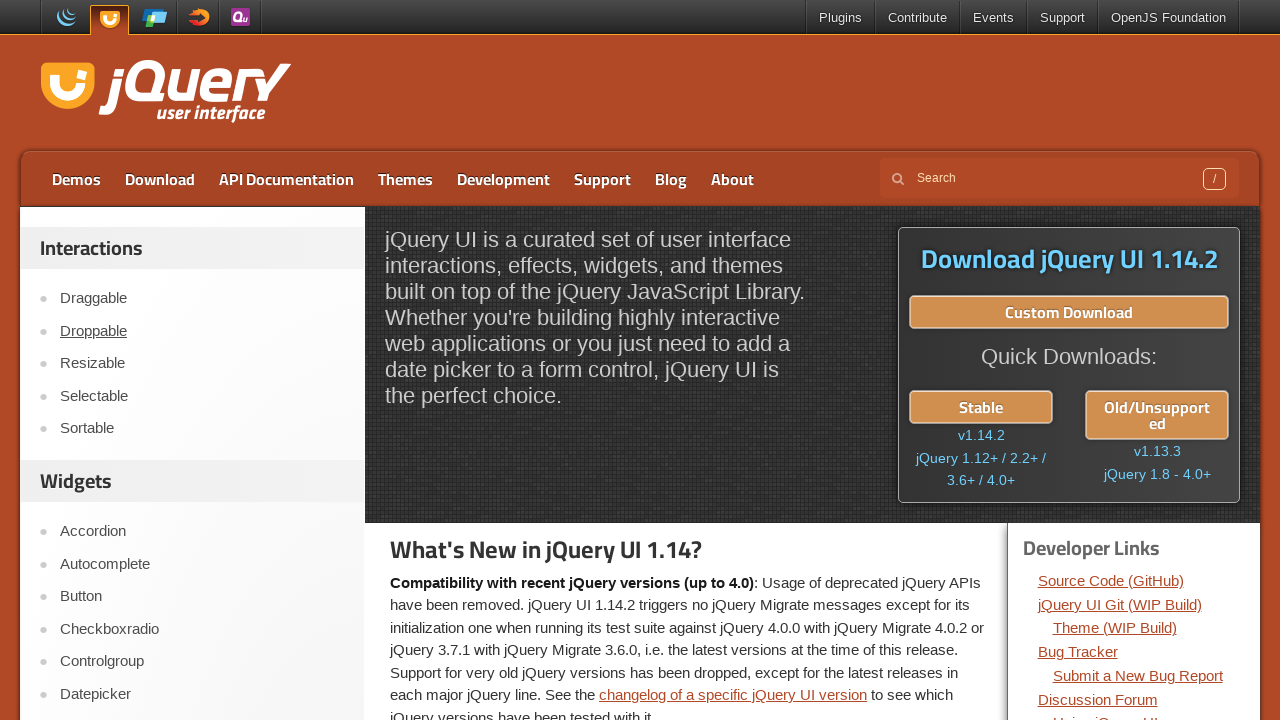

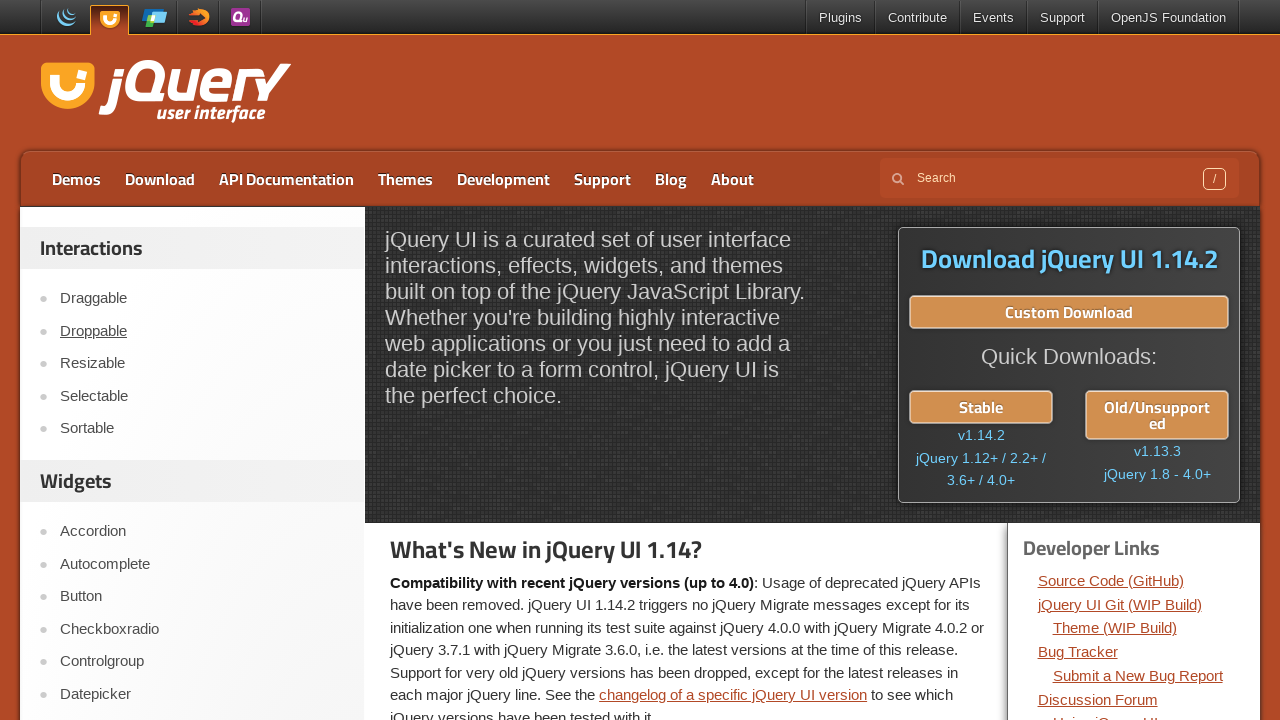